Tests the Text Box form on DemoQA by navigating to the Elements section, filling out the form with name, email, current address, and permanent address fields, then submitting and verifying the output.

Starting URL: https://demoqa.com/

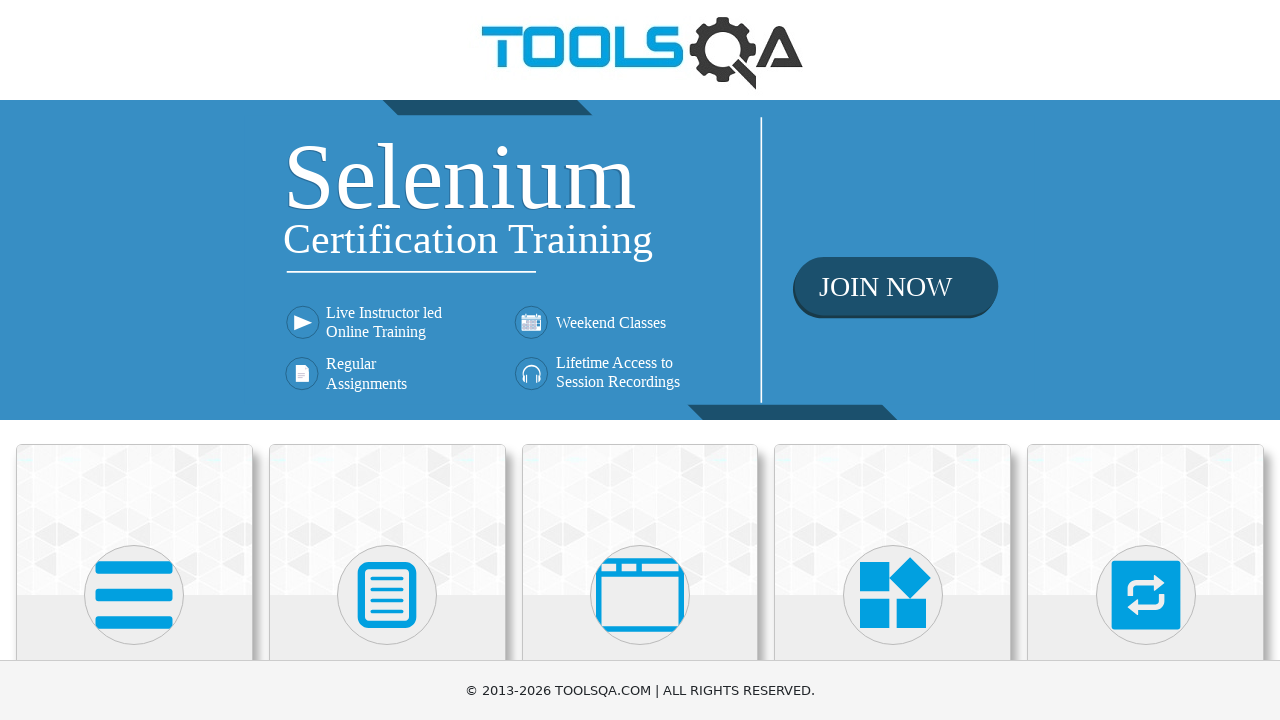

Clicked on Elements menu item at (134, 360) on text=Elements
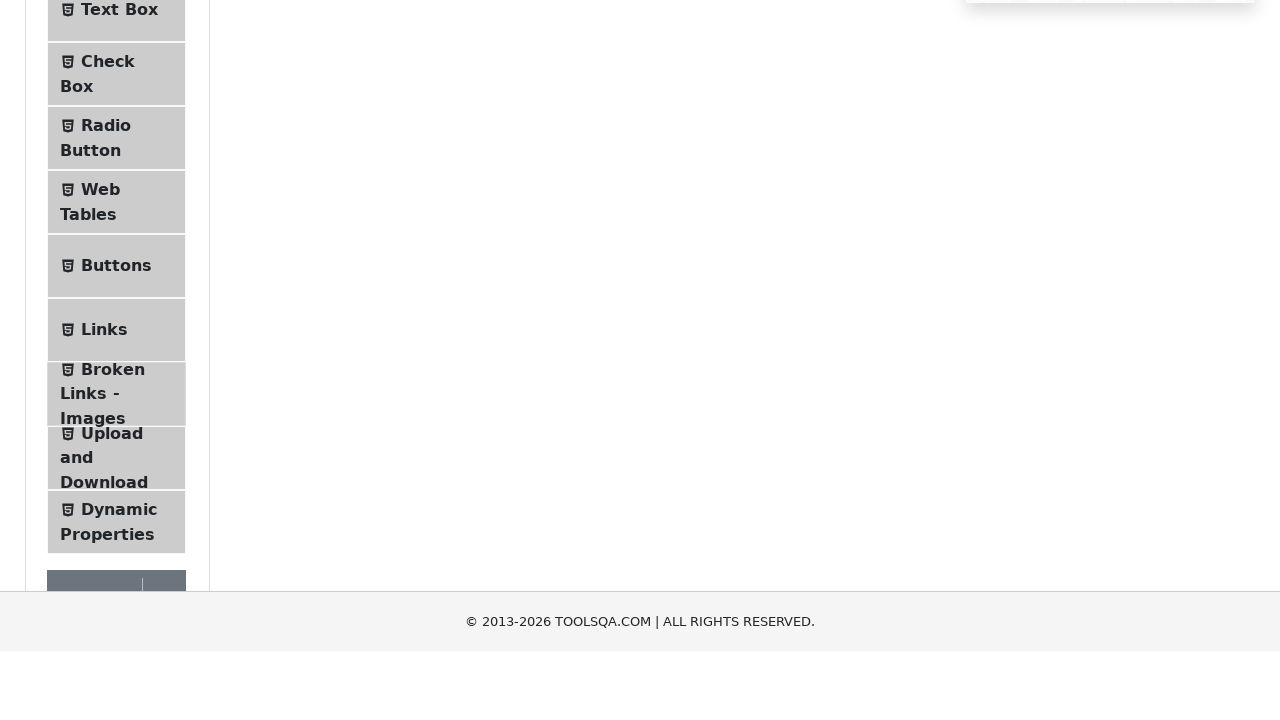

Clicked on Text Box submenu at (119, 261) on text=Text Box
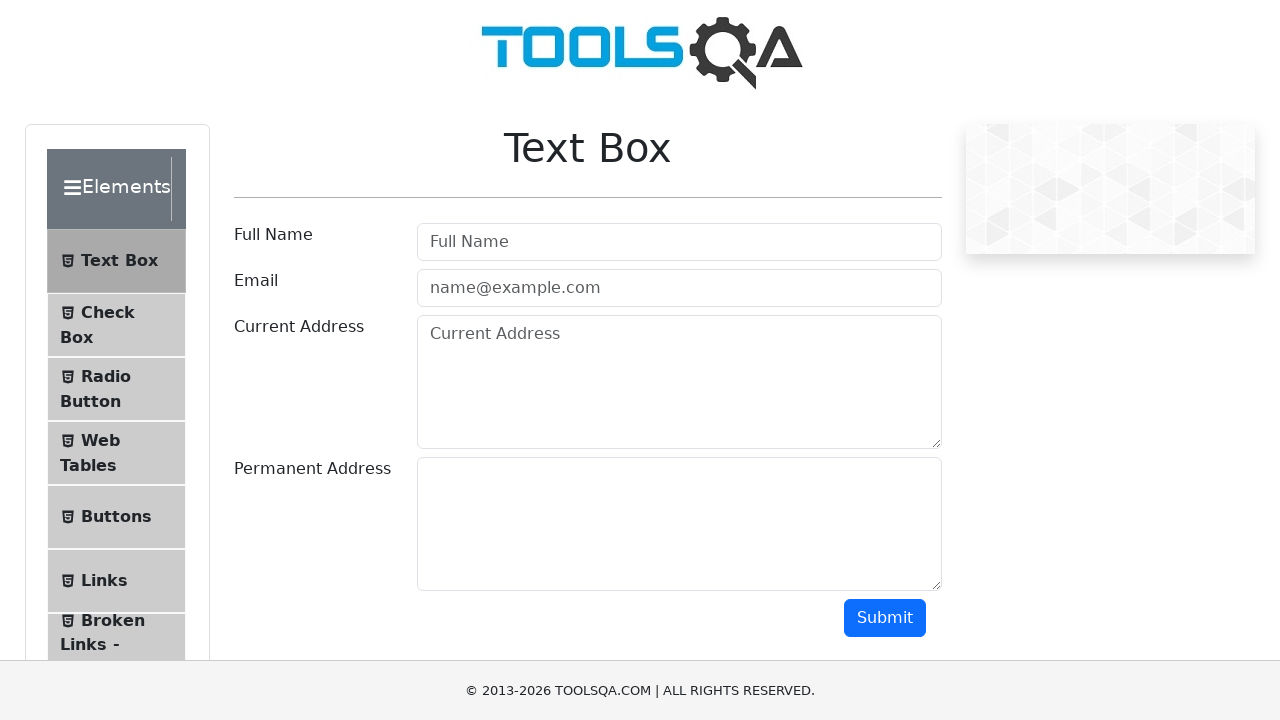

Text Box header loaded and verified
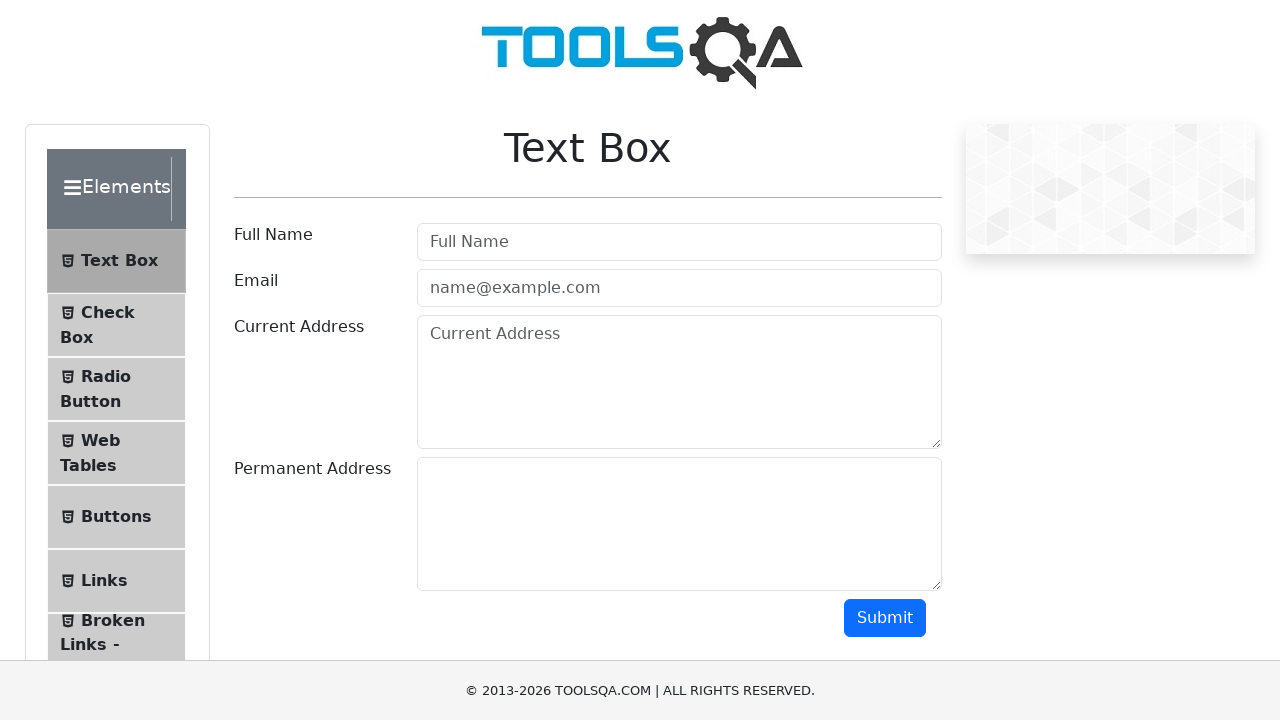

Clicked on Full Name input field at (679, 242) on #userName
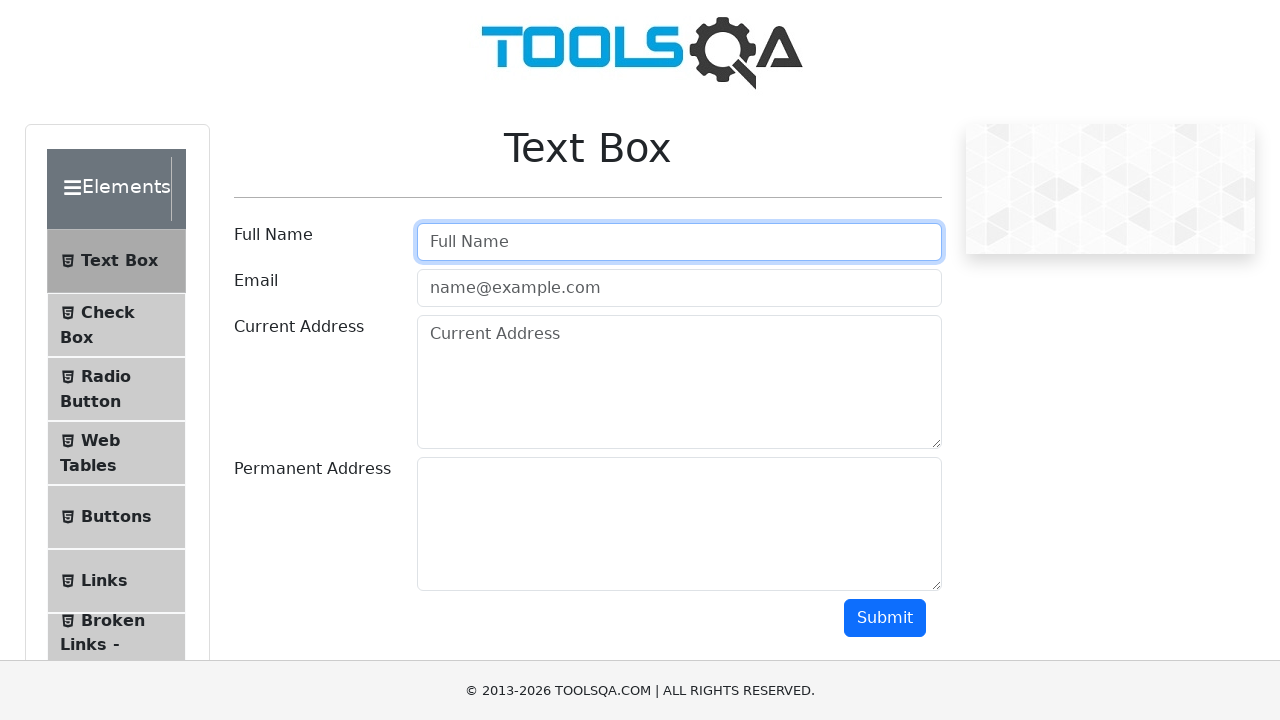

Filled Full Name field with 'Vlad Palasanu' on #userName
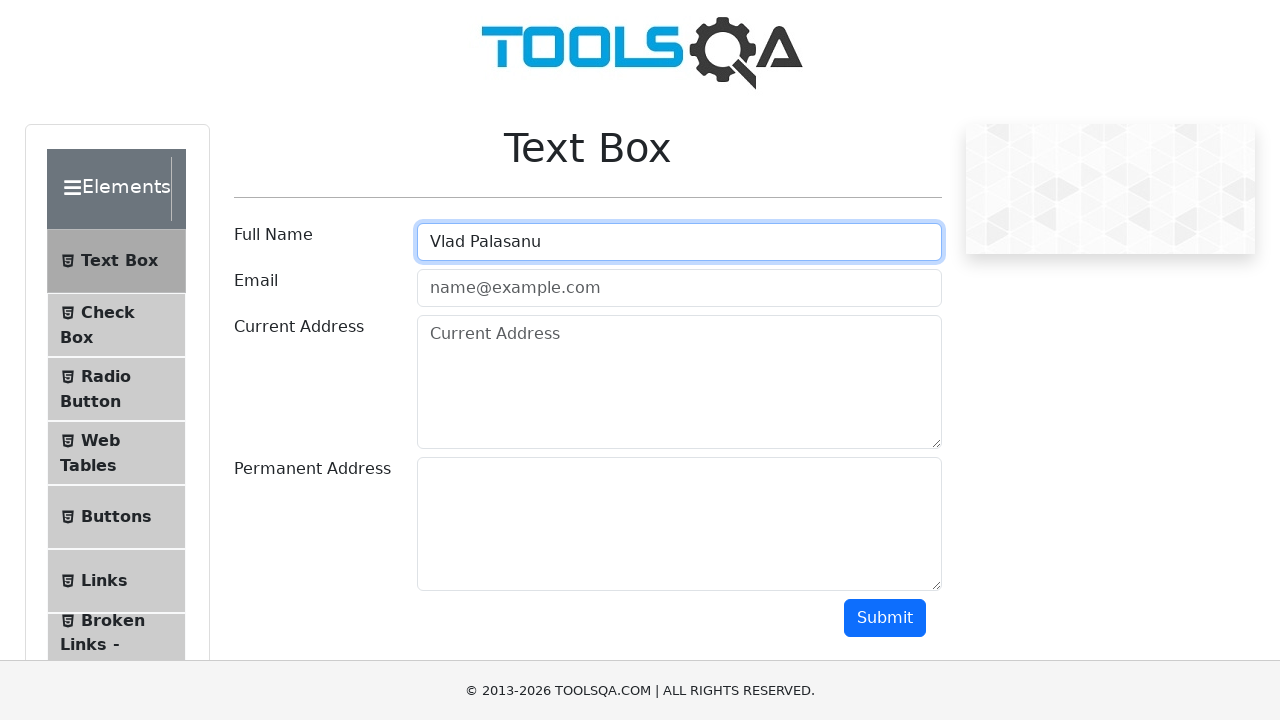

Clicked on Email input field at (679, 288) on #userEmail
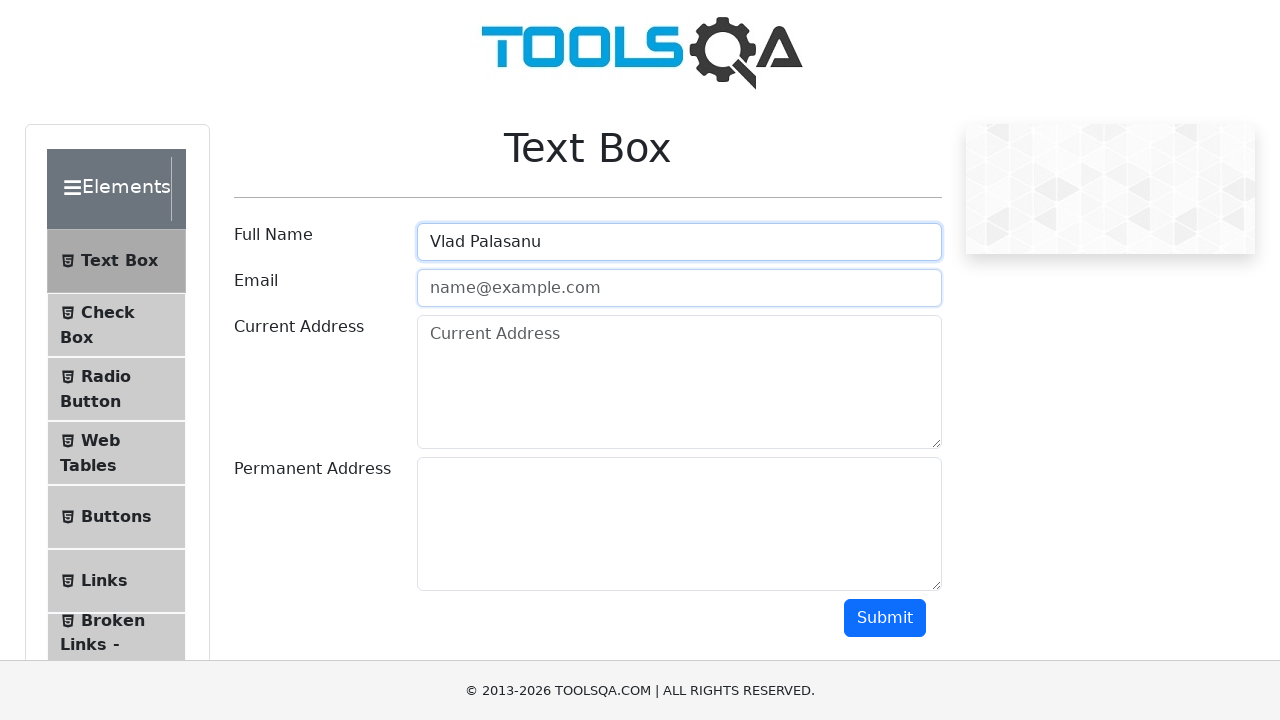

Filled Email field with 'palas.vlad@gmail.com' on #userEmail
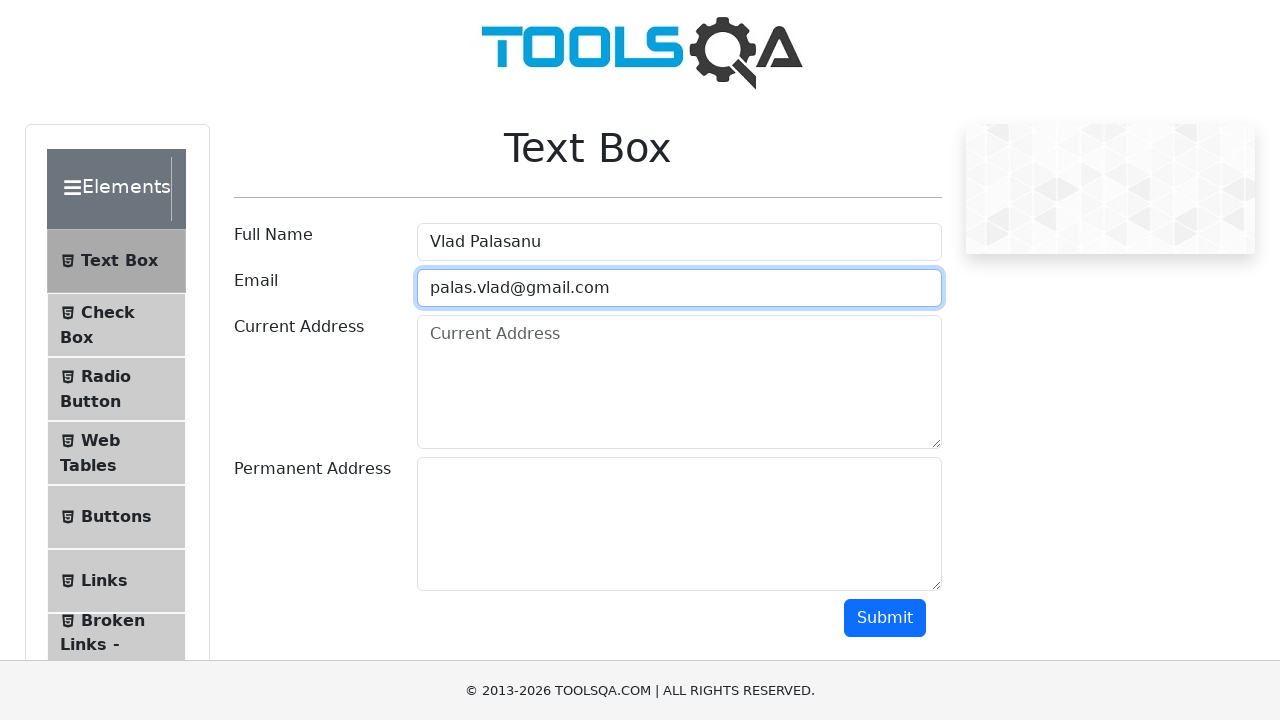

Clicked on Current Address input field at (679, 382) on #currentAddress
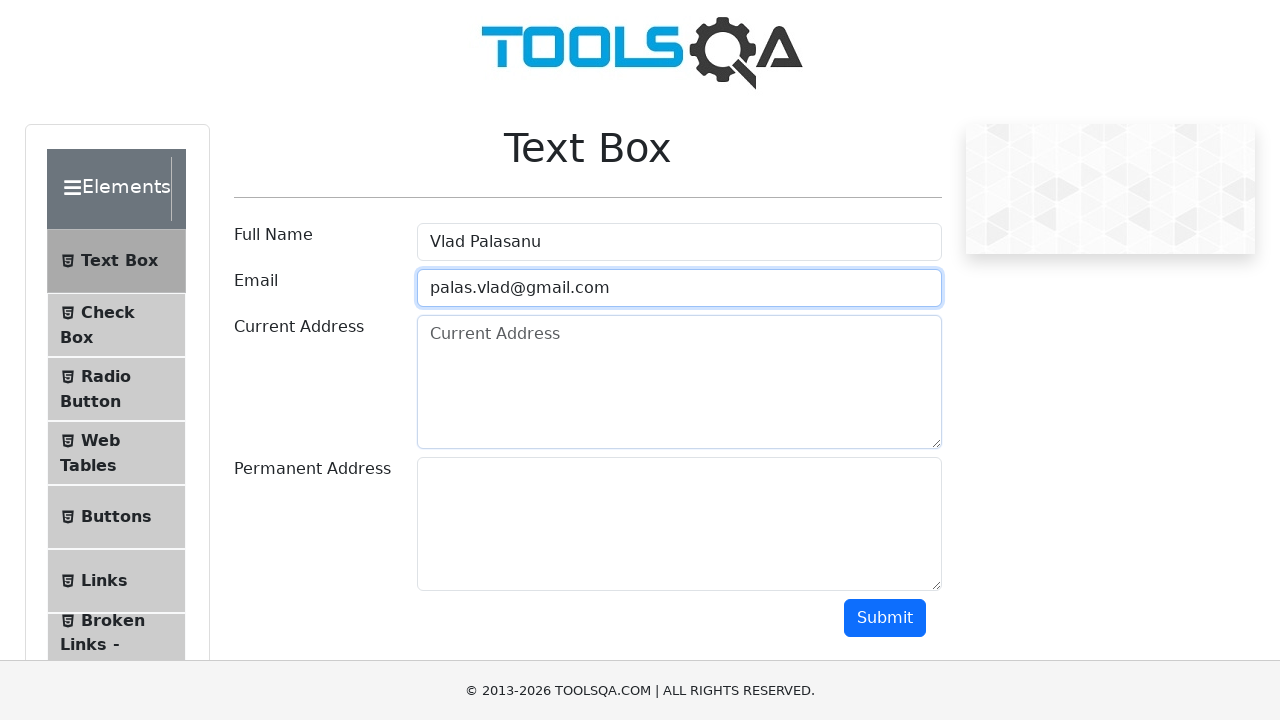

Filled Current Address field with 'Tara: Romania\nOras: Iasi' on #currentAddress
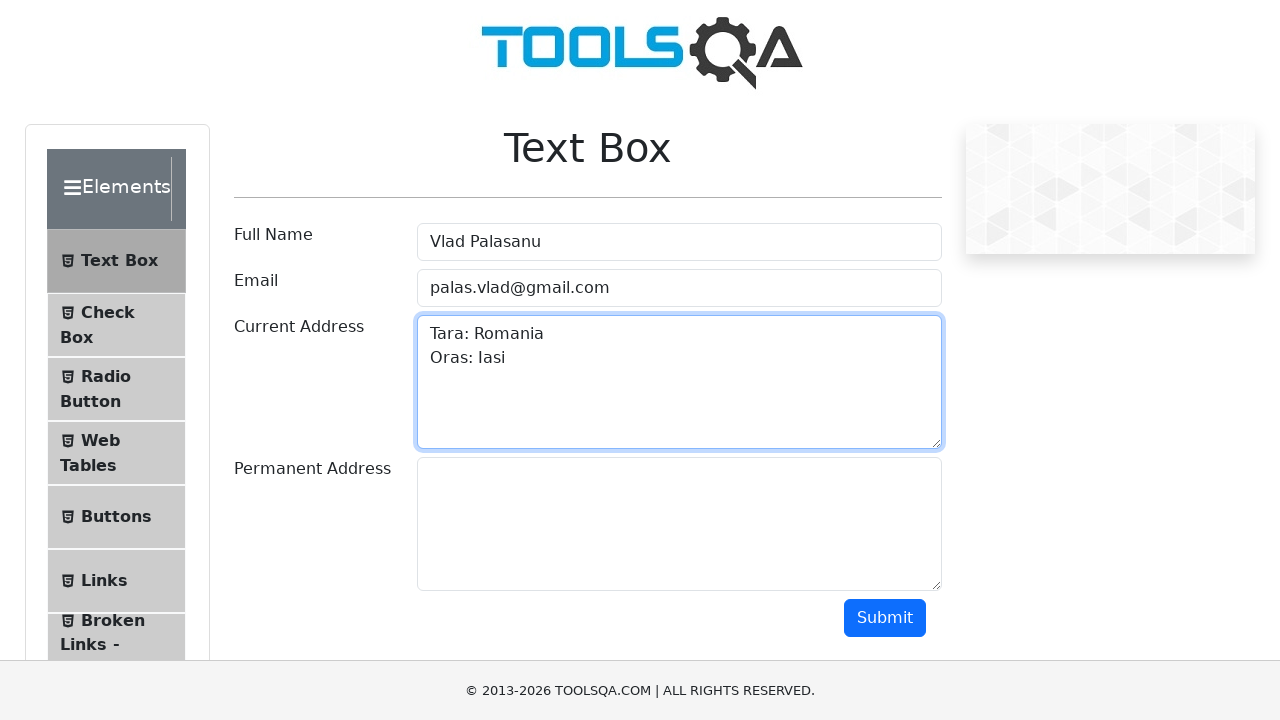

Scrolled down 250 pixels to reveal more form fields
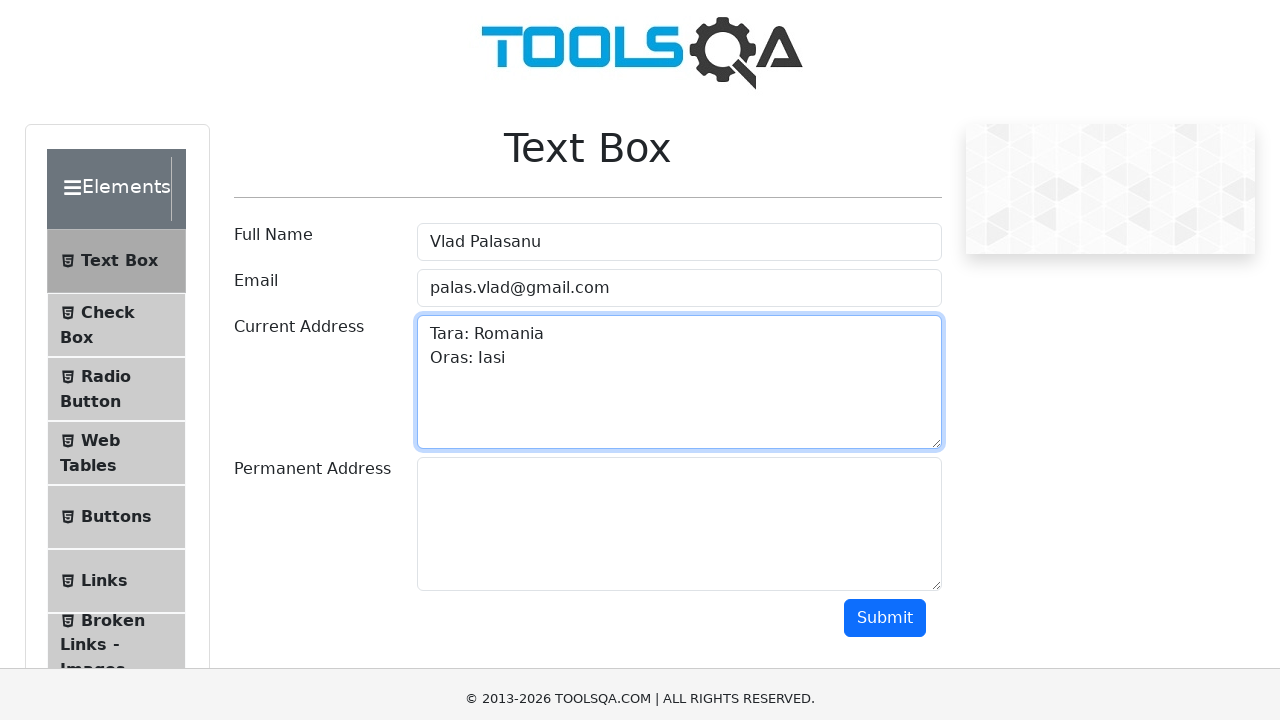

Clicked on Permanent Address input field at (679, 274) on #permanentAddress
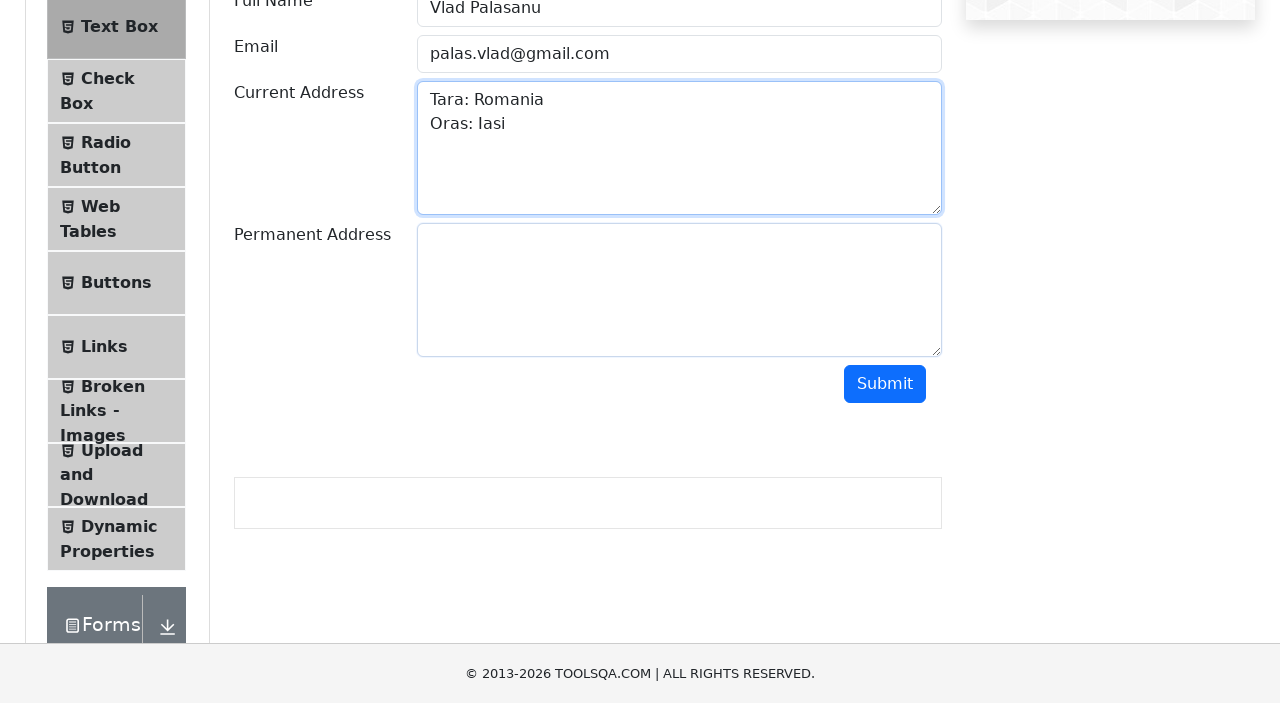

Filled Permanent Address field with 'Tara: Permanent Romania\nOras: Permanent Iasi' on #permanentAddress
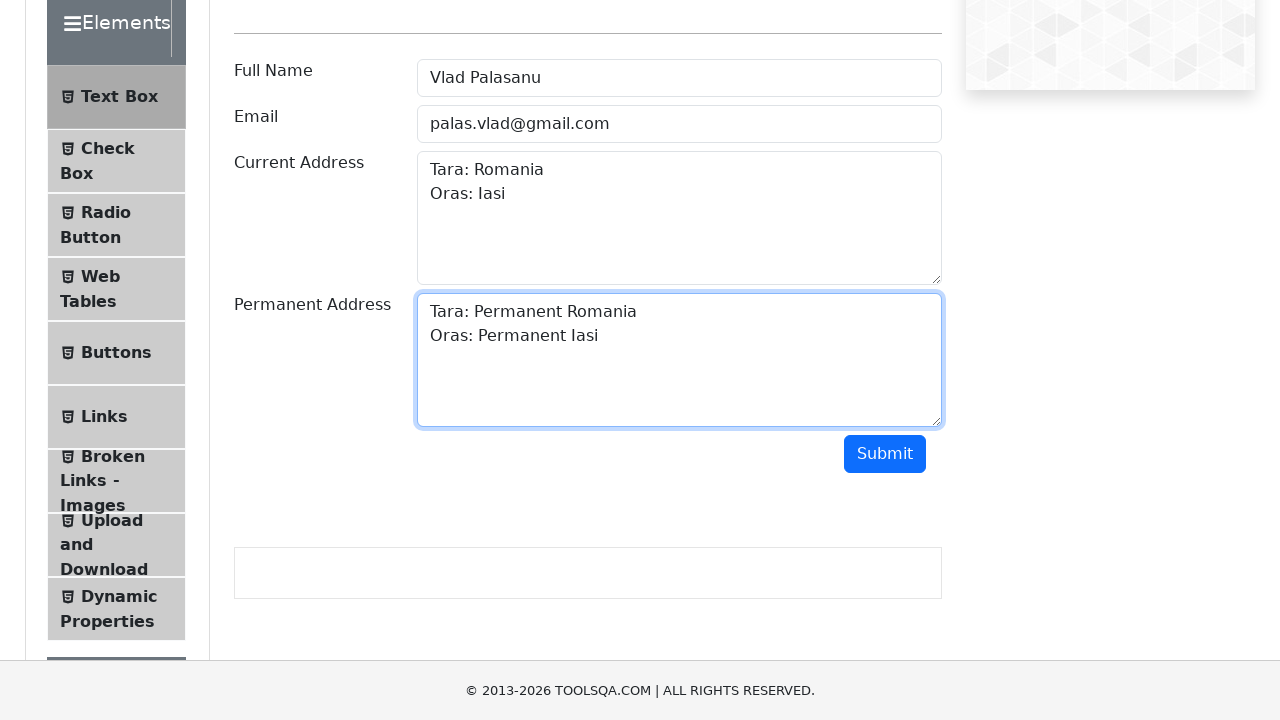

Scrolled down 250 pixels to reveal the submit button
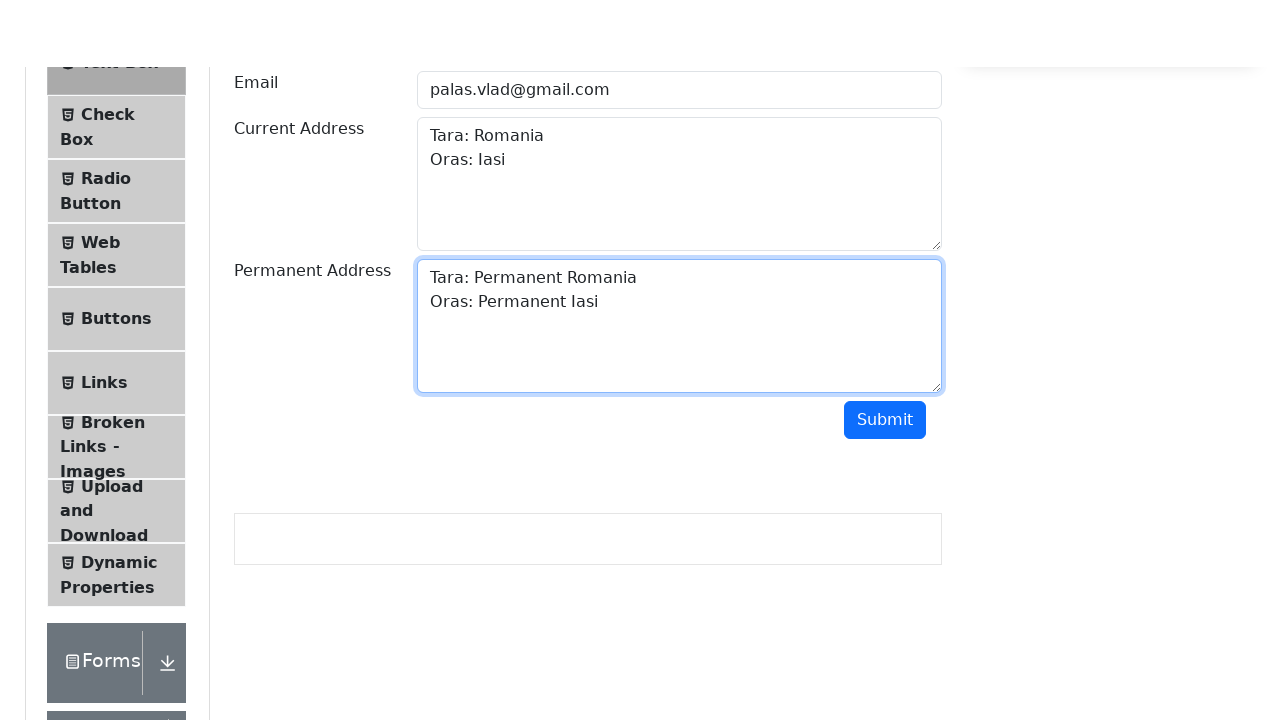

Clicked the Submit button to submit the form at (885, 204) on #submit
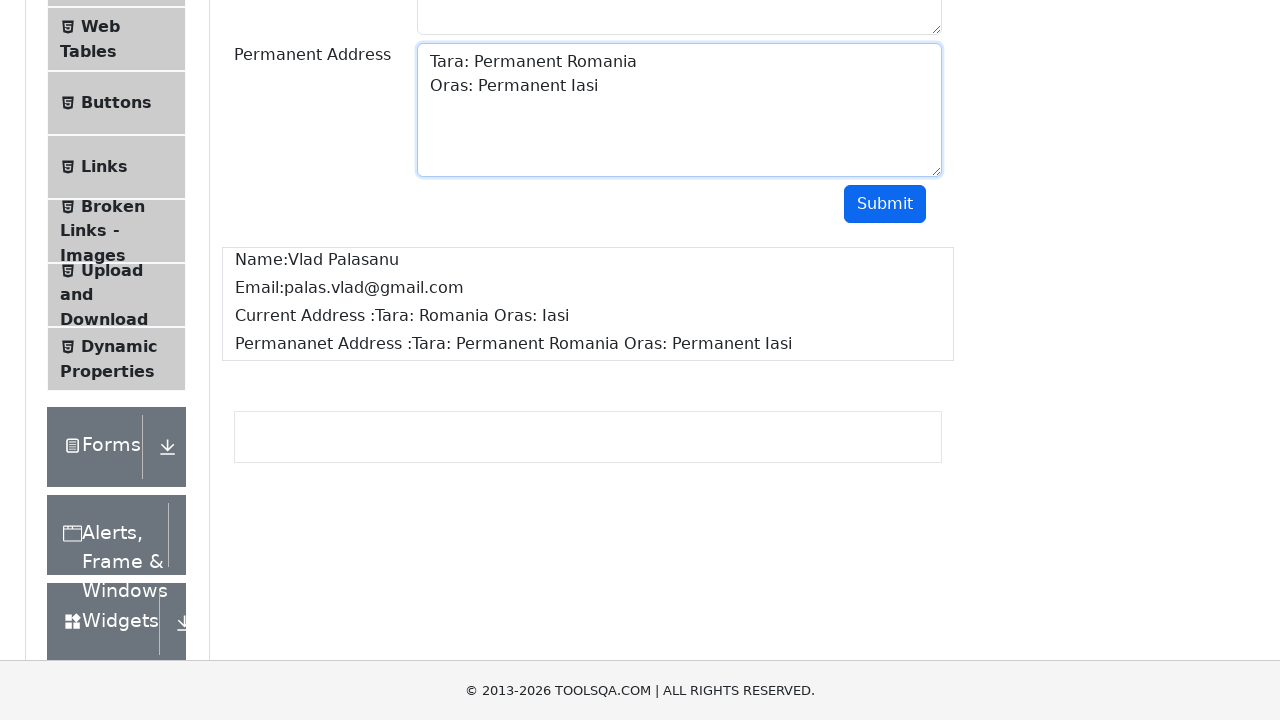

Form output successfully displayed and verified
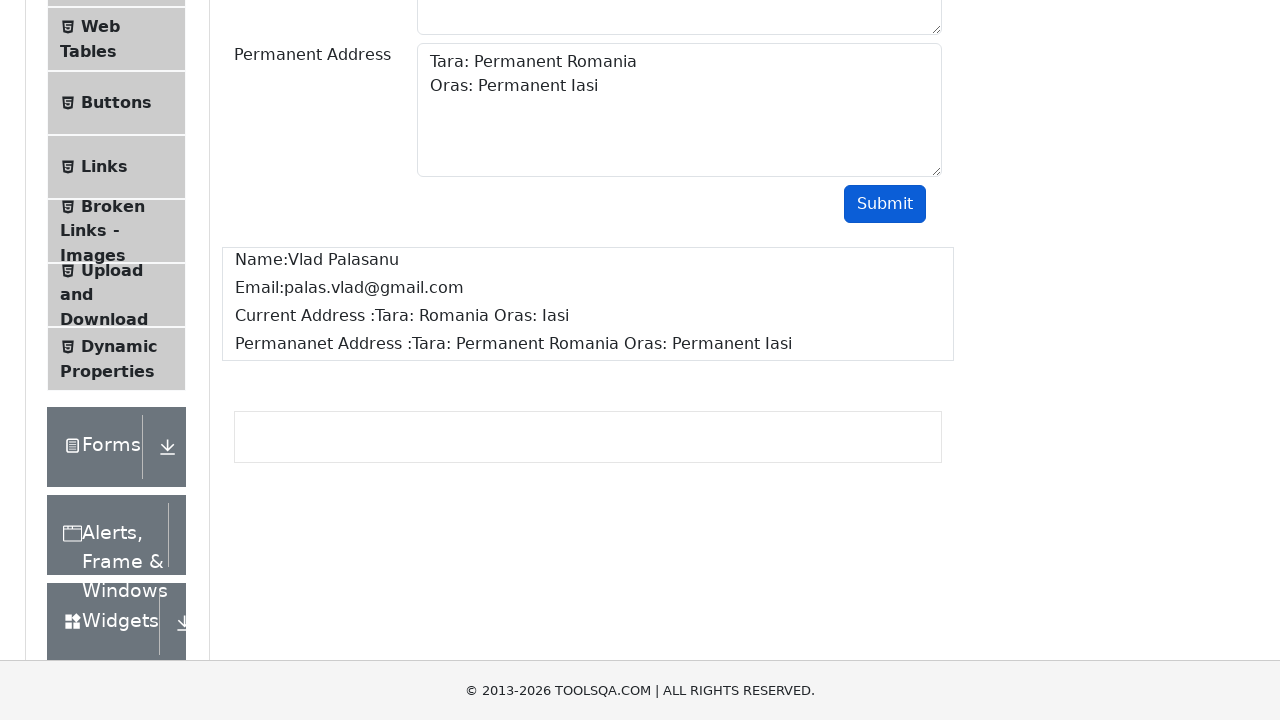

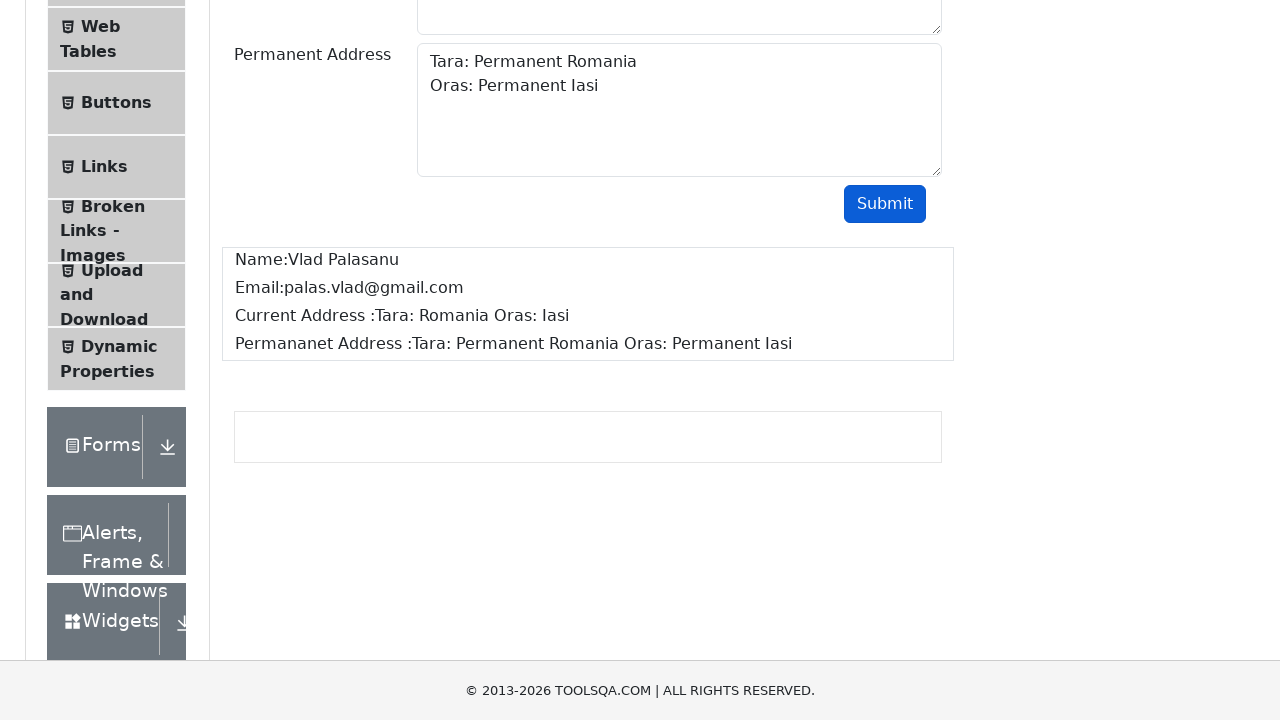